Tests Google Translate by entering Hebrew text "שלום" (meaning "hello") into the translation input box

Starting URL: https://translate.google.com/

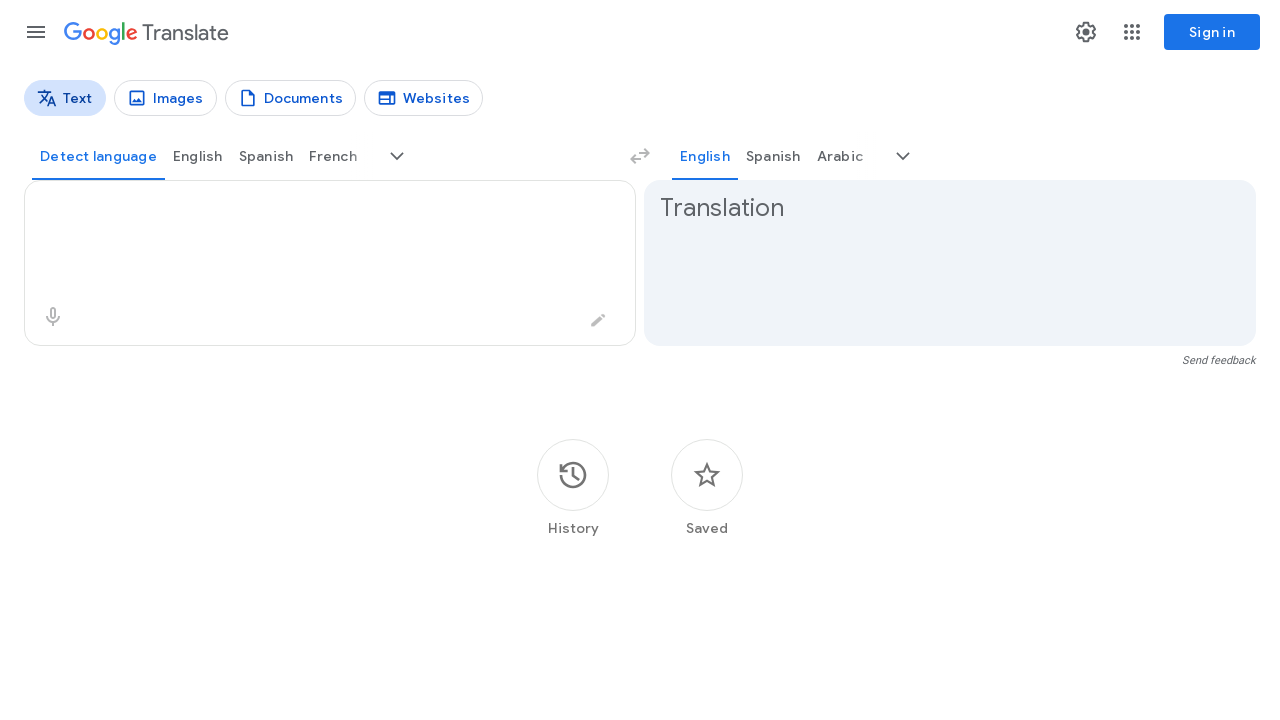

Waited for textarea translation input to load
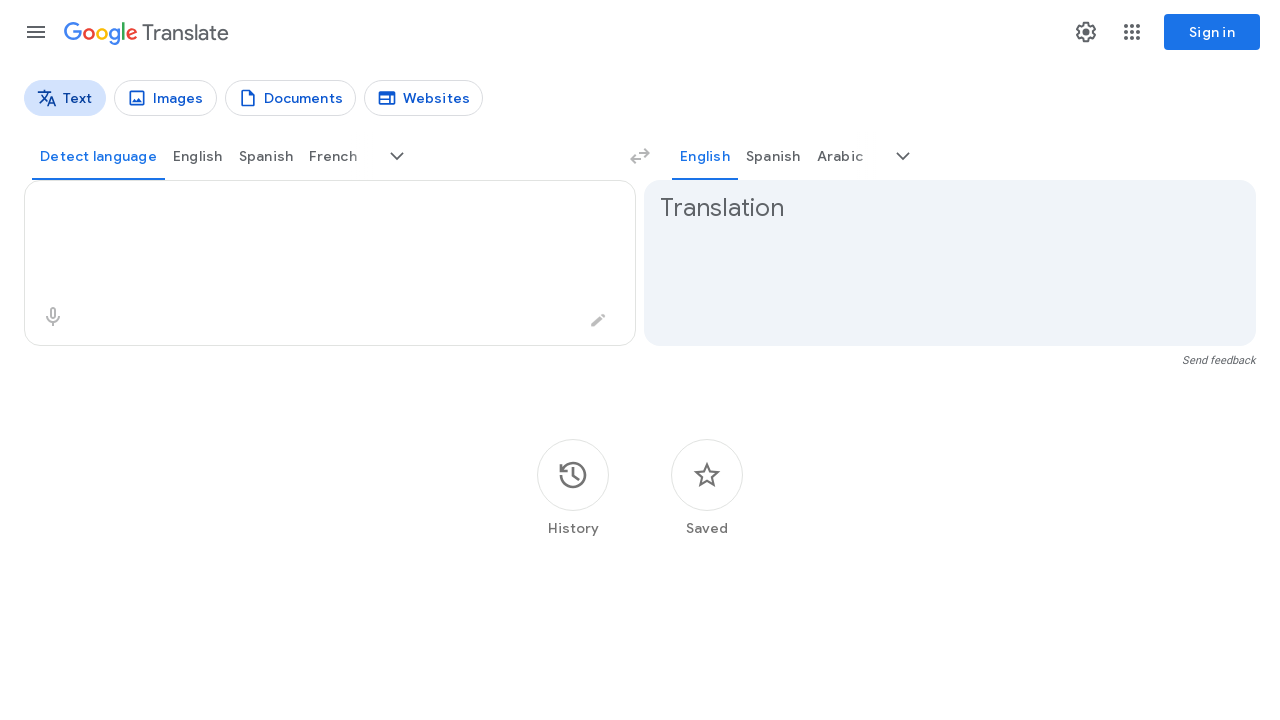

Filled textarea with Hebrew text 'שלום' (hello) on textarea
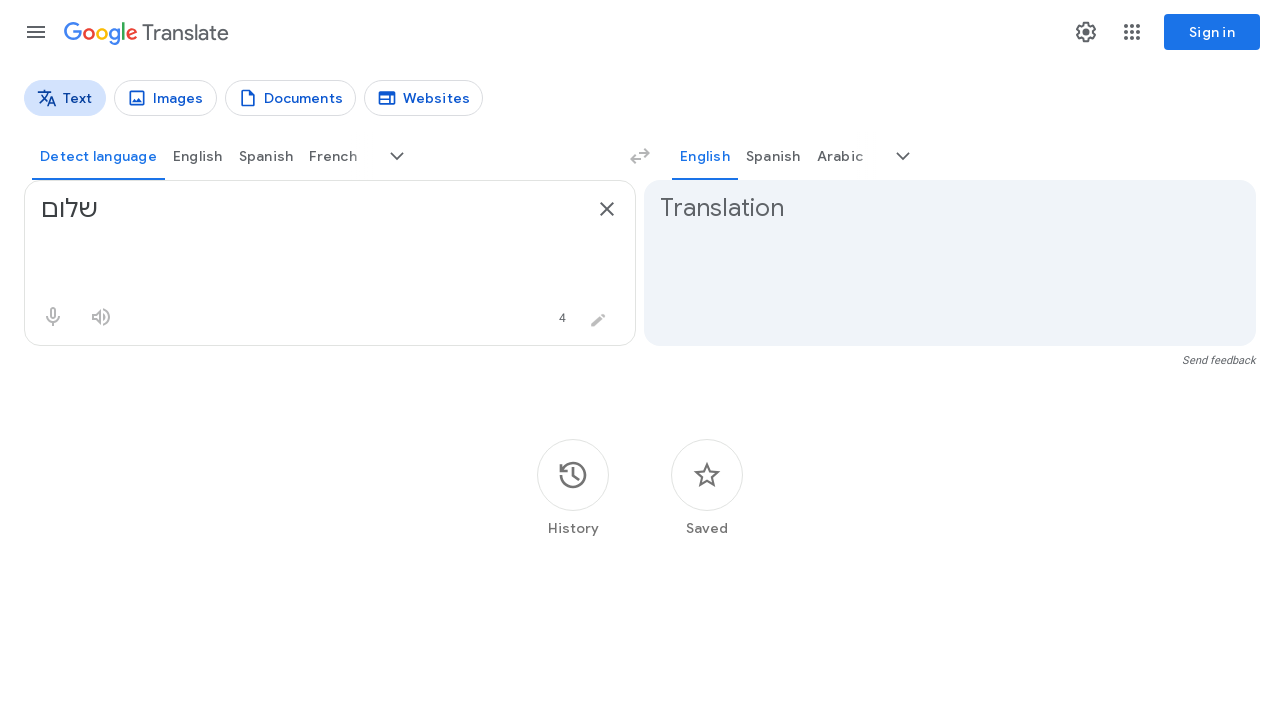

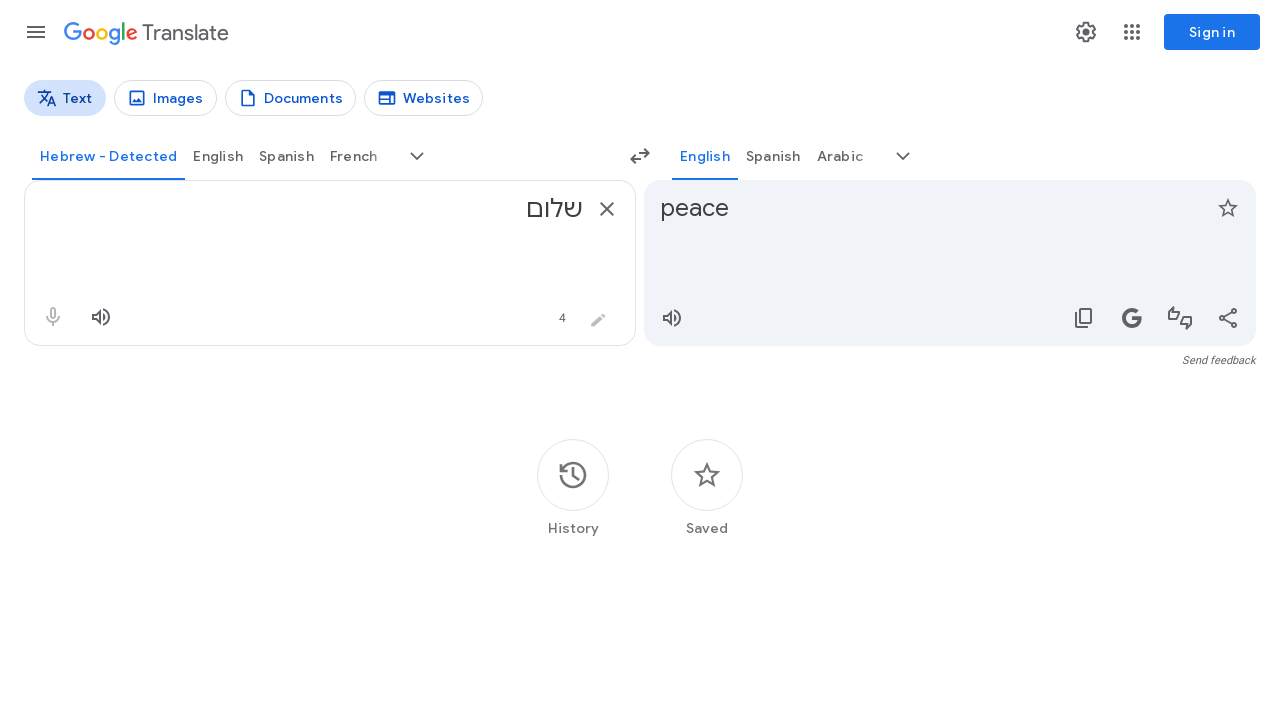